Tests displaying jQuery Growl notifications by injecting jQuery and jQuery Growl libraries into the page, then triggering notification messages to appear in the top-right corner.

Starting URL: http://the-internet.herokuapp.com

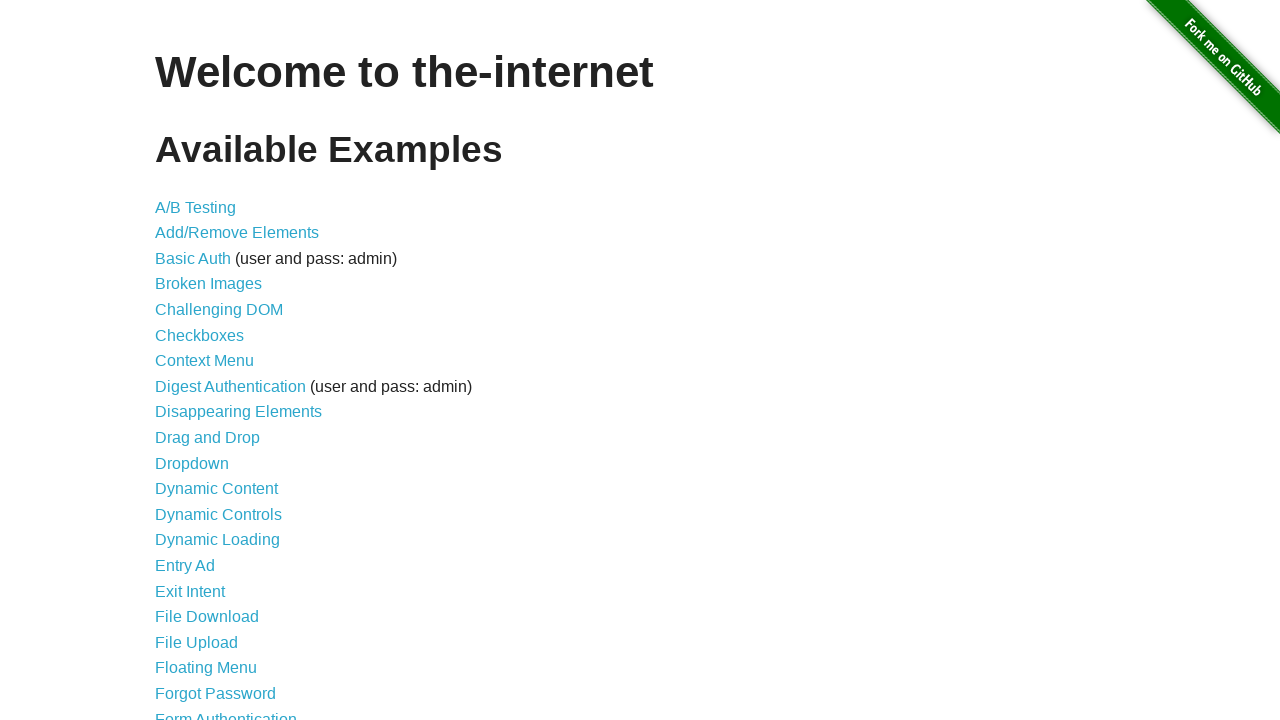

Navigated to the-internet.herokuapp.com
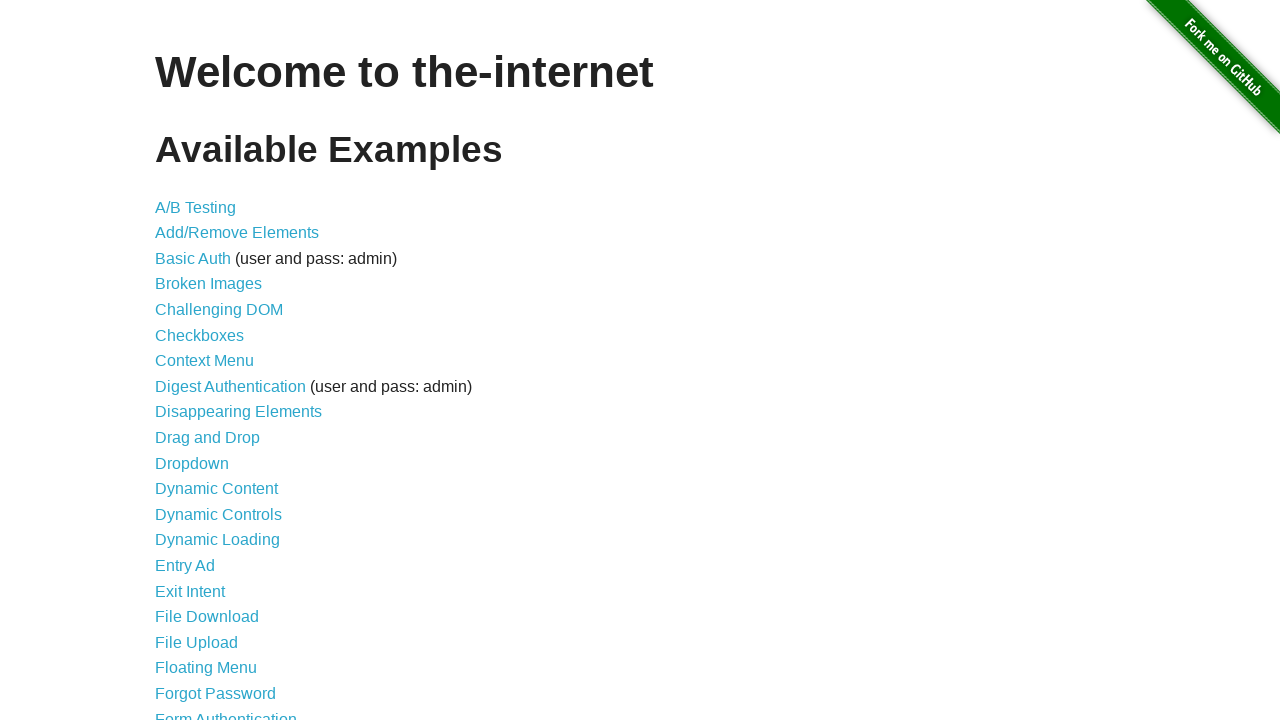

Injected jQuery library into the page
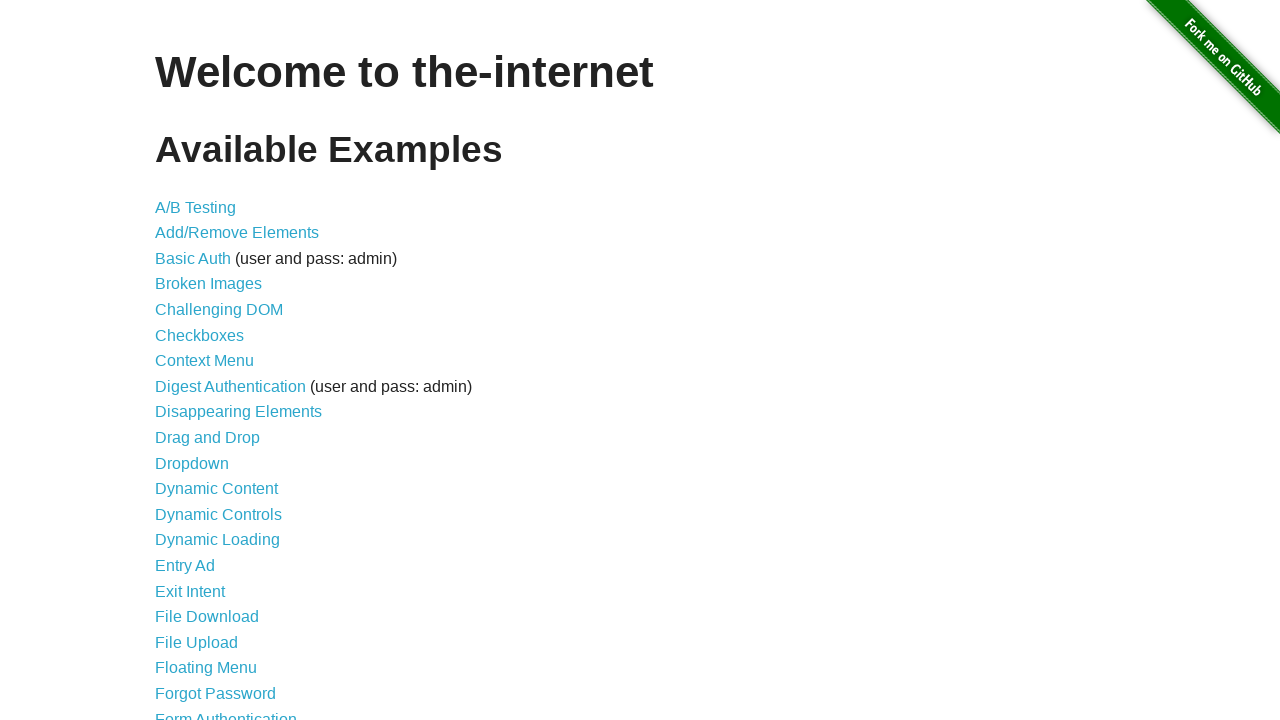

jQuery library finished loading
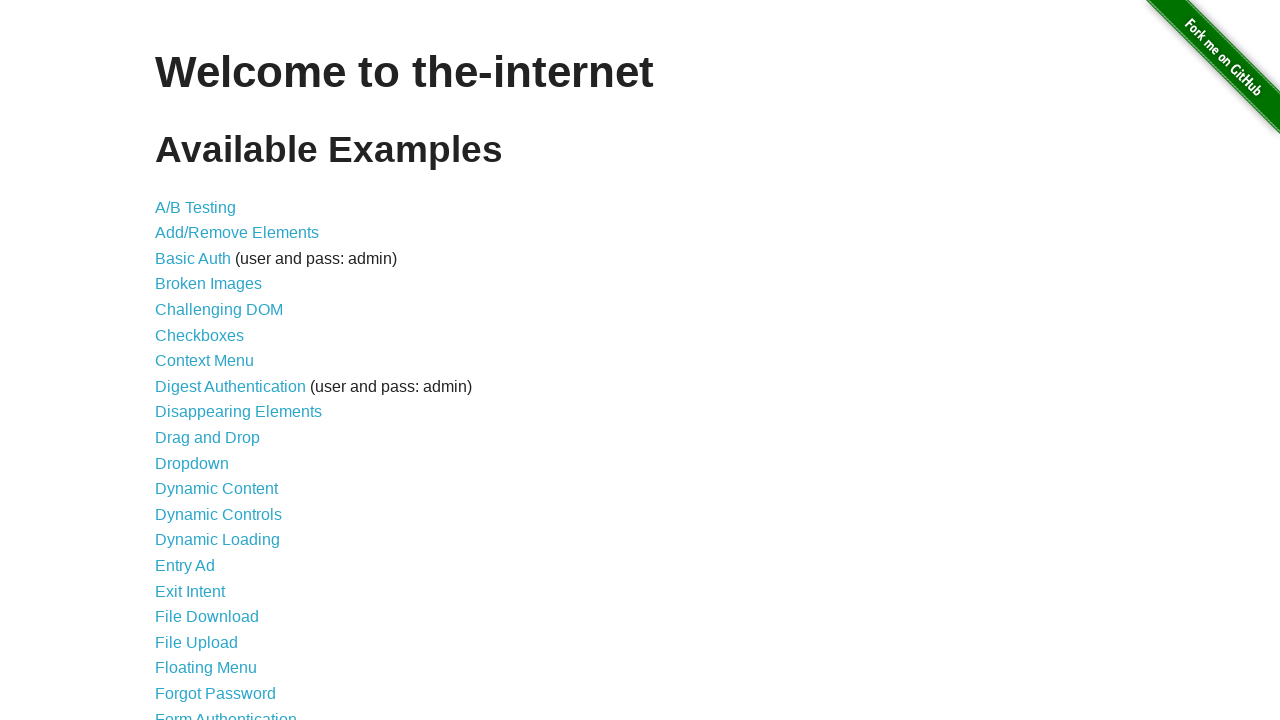

Injected jQuery Growl library into the page
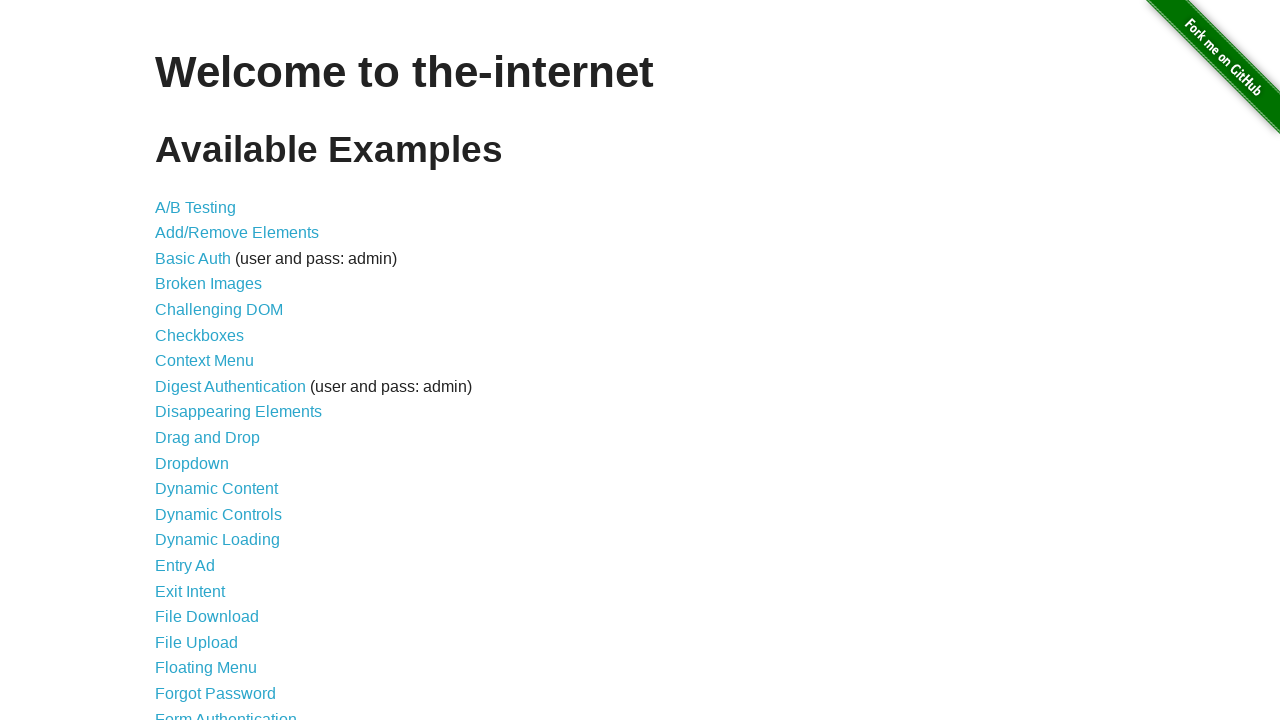

Added jQuery Growl CSS stylesheet to the page
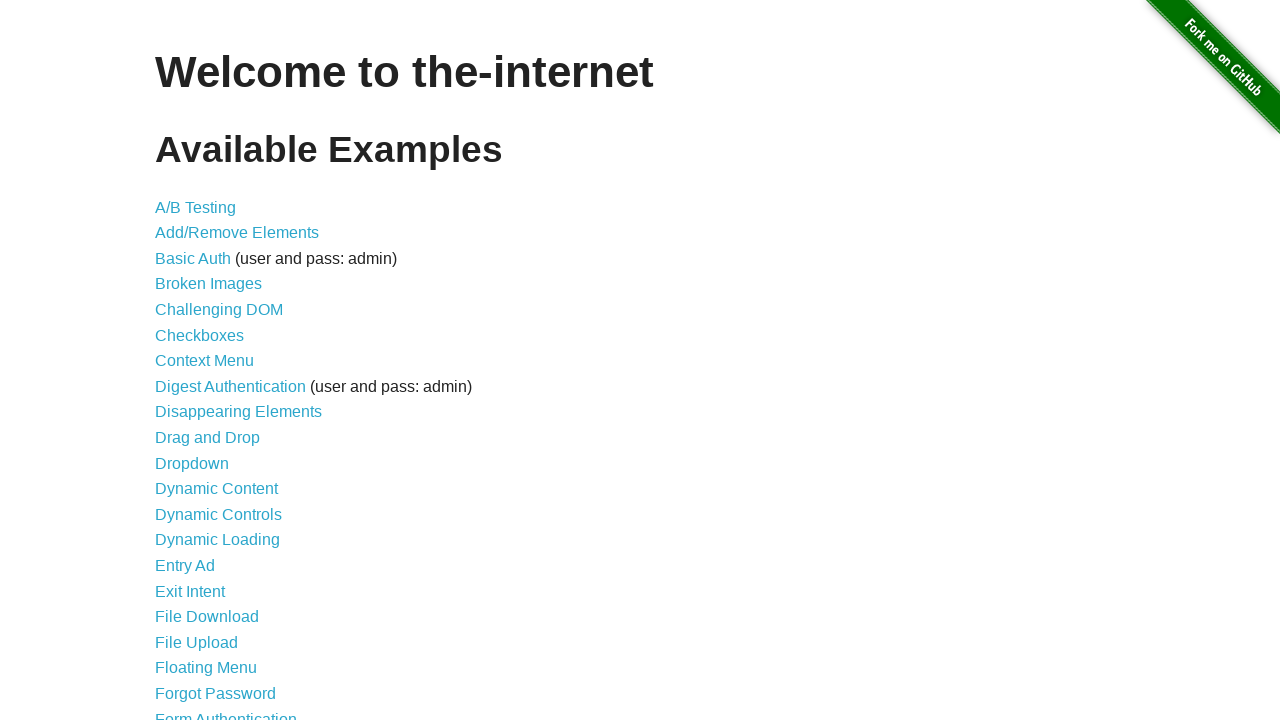

jQuery Growl library finished loading
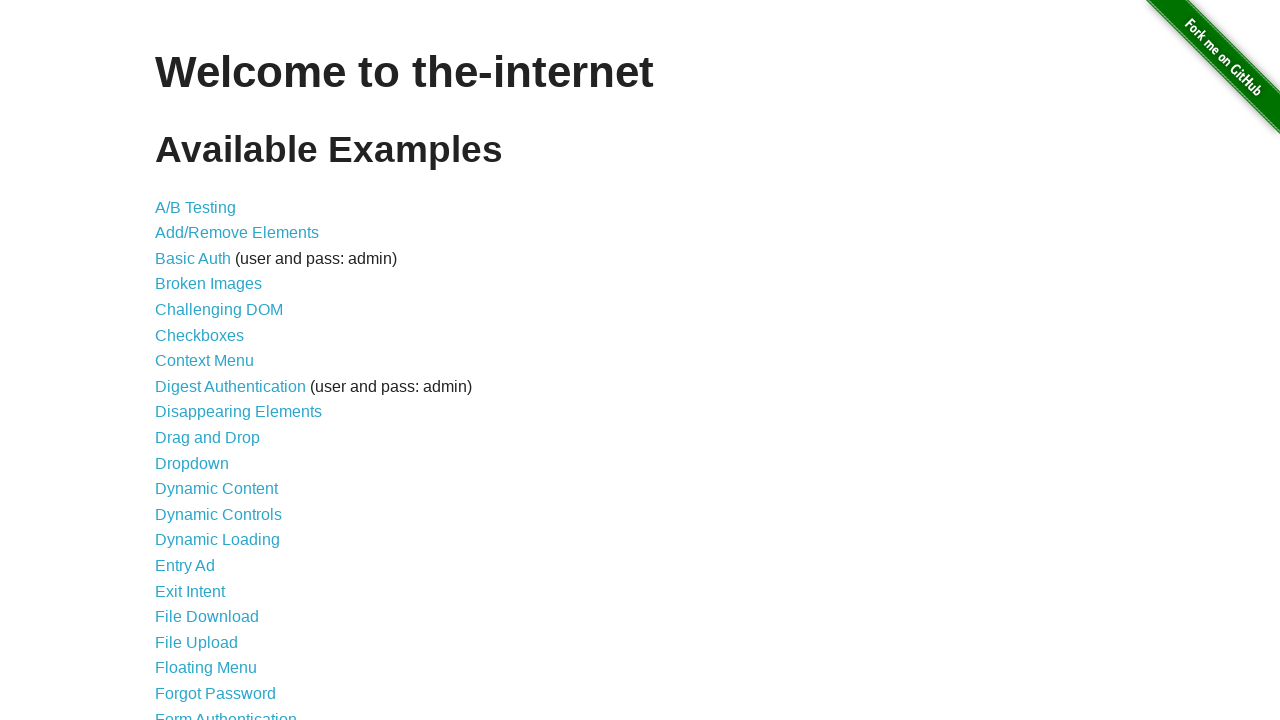

Displayed default growl notification with title 'GET' and message '/'
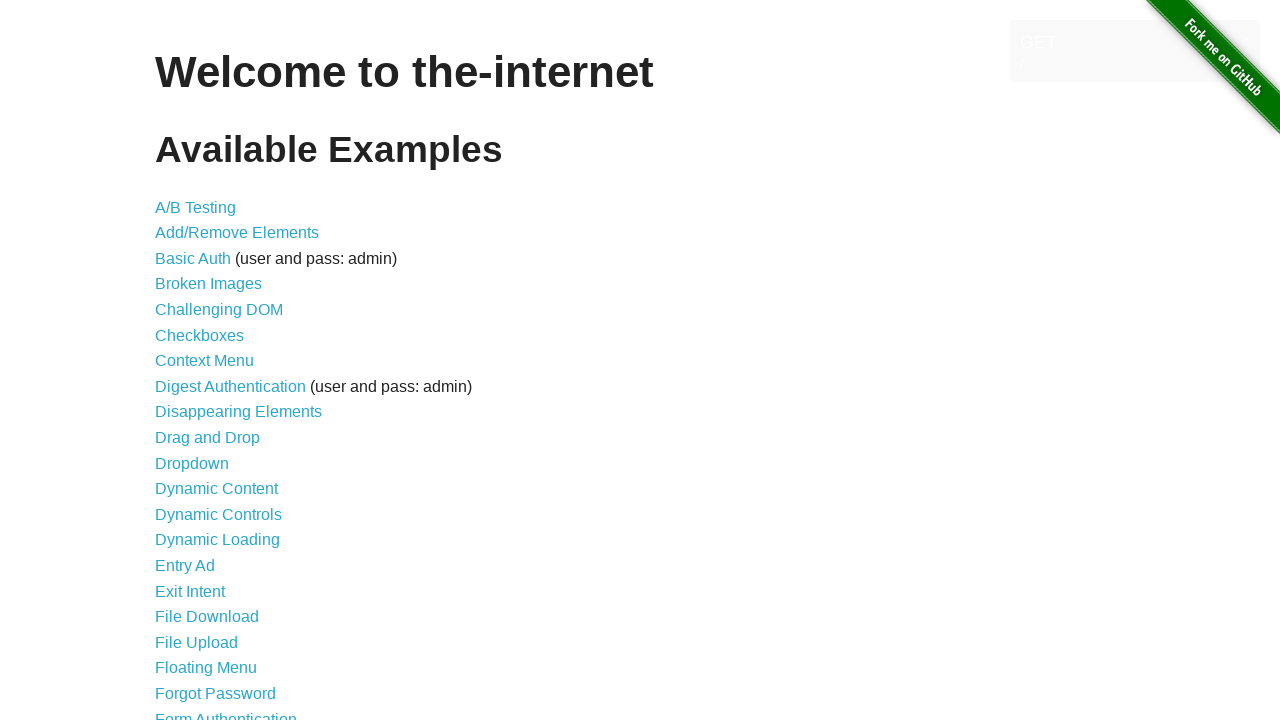

Displayed error growl notification in red
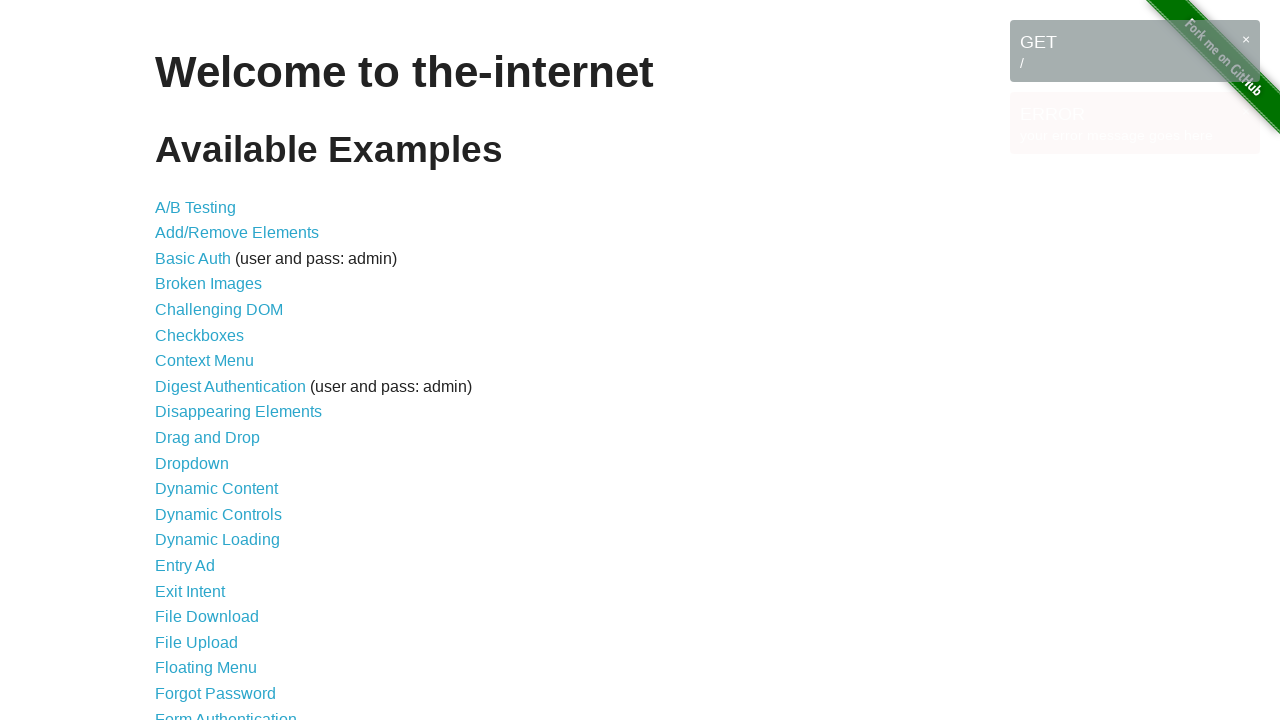

Displayed notice growl notification
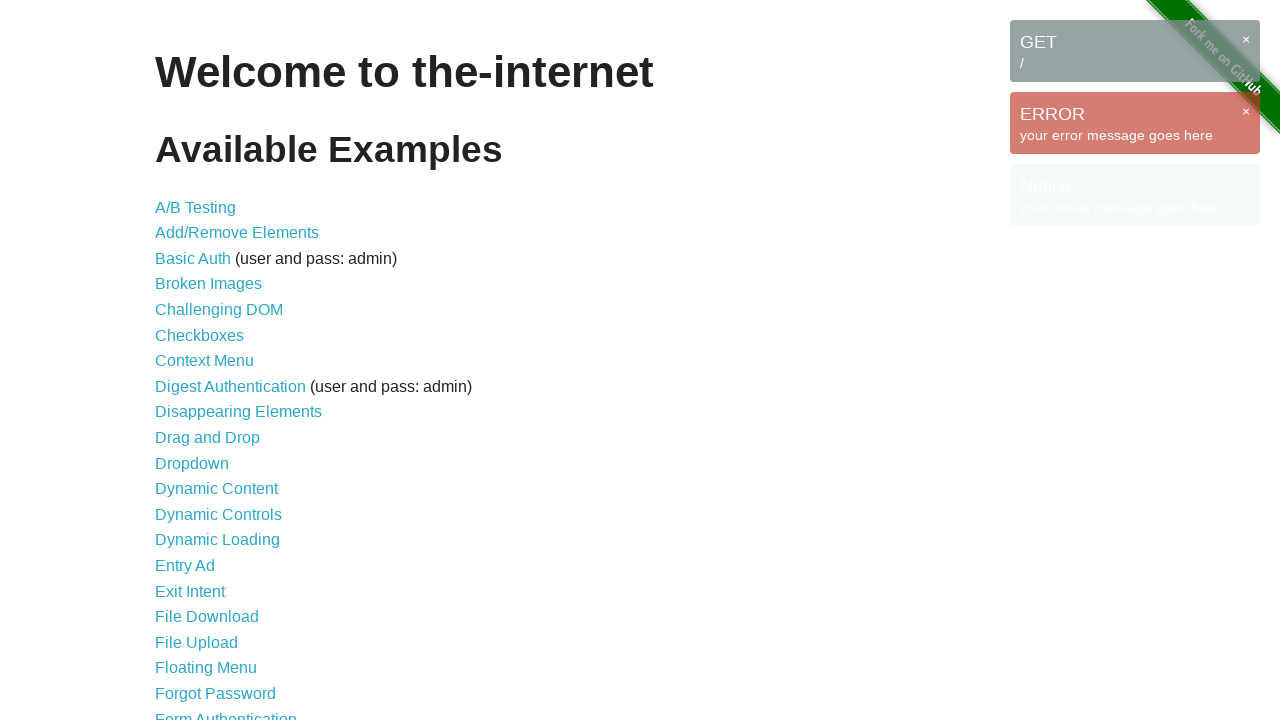

Displayed warning growl notification in yellow
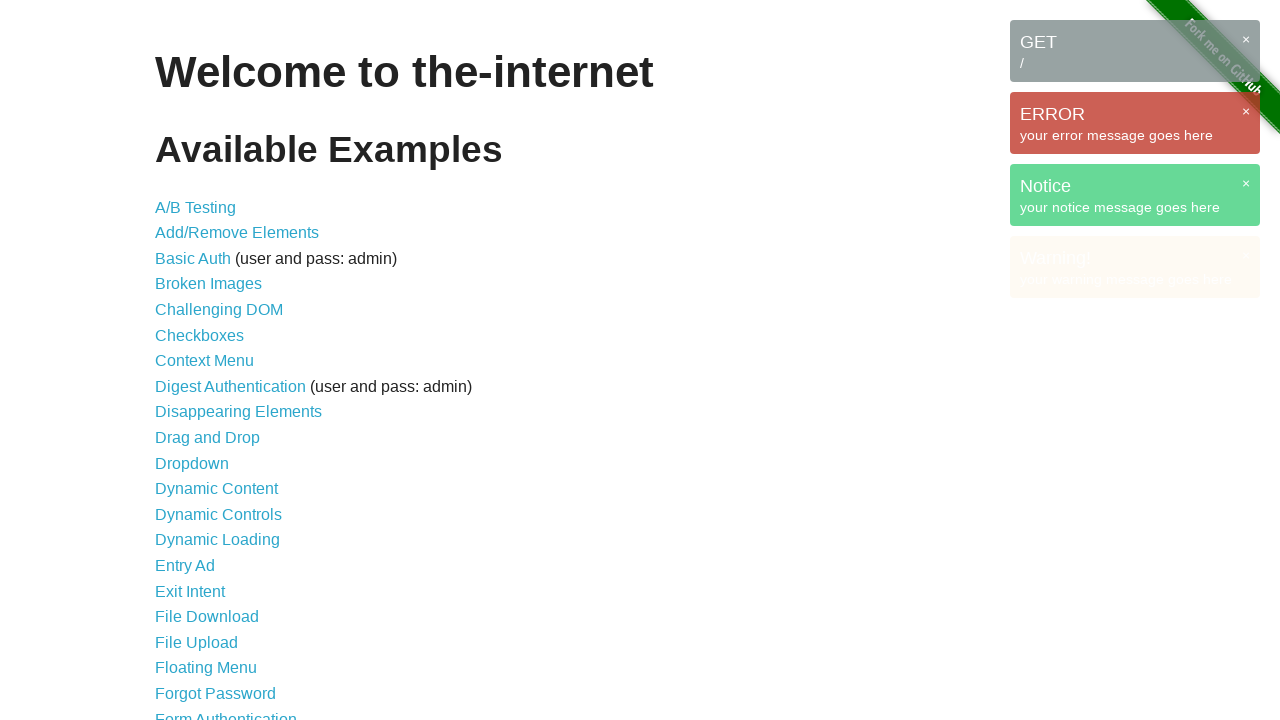

Waited 3 seconds to observe all growl notifications
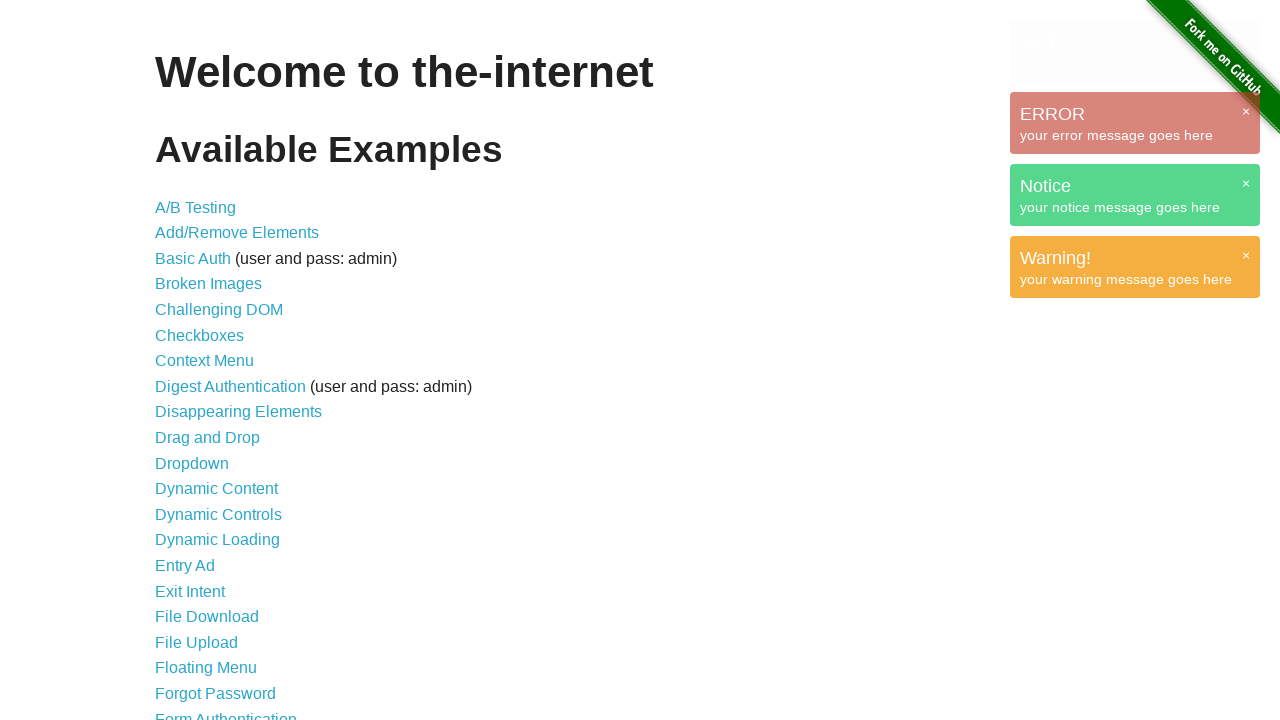

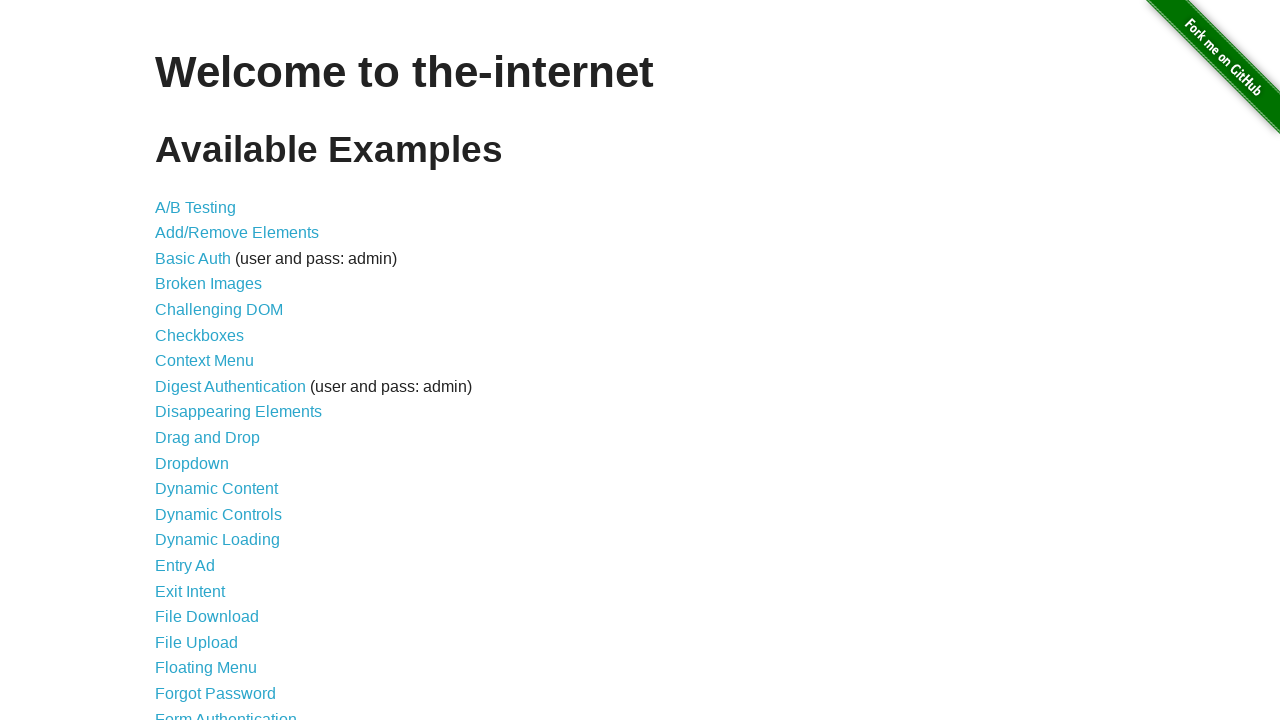